Tests popup window functionality by opening a popup window link and then closing all windows

Starting URL: http://omayo.blogspot.com/

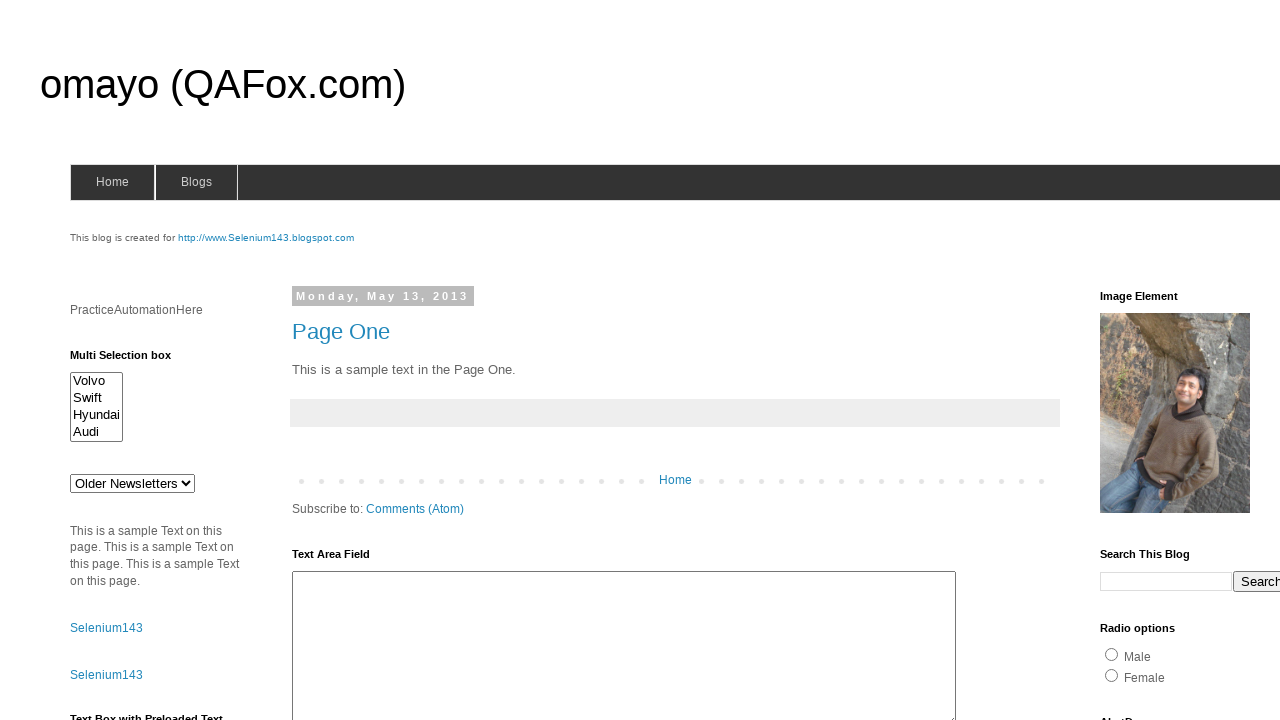

Located the 'Open a popup window' link
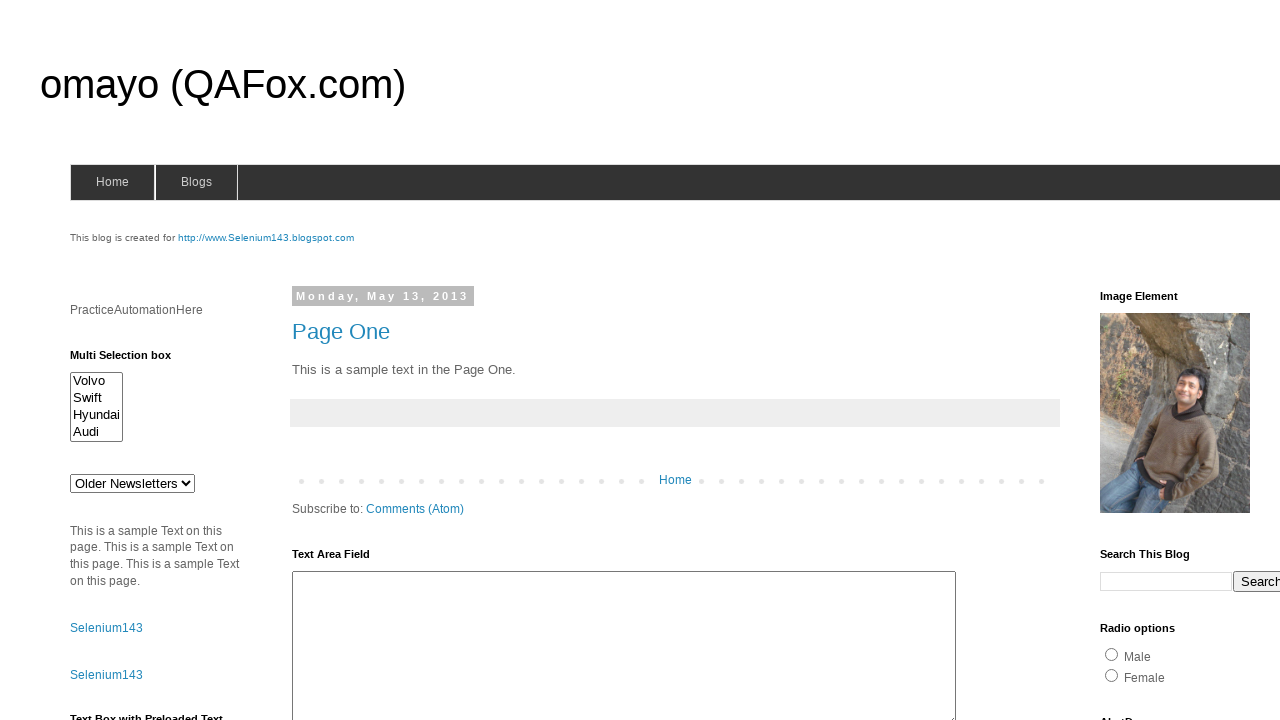

Scrolled to the popup window link
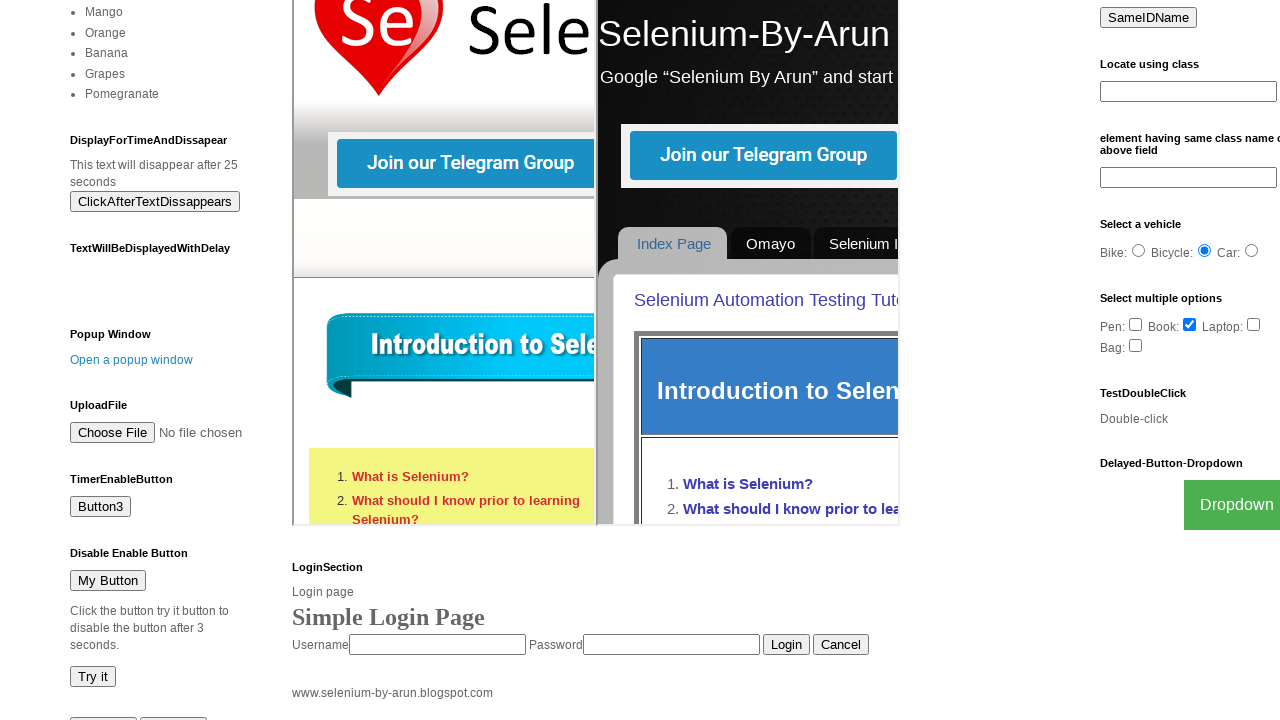

Clicked the popup window link and popup window opened at (132, 360) on a:has-text('Open a popup window')
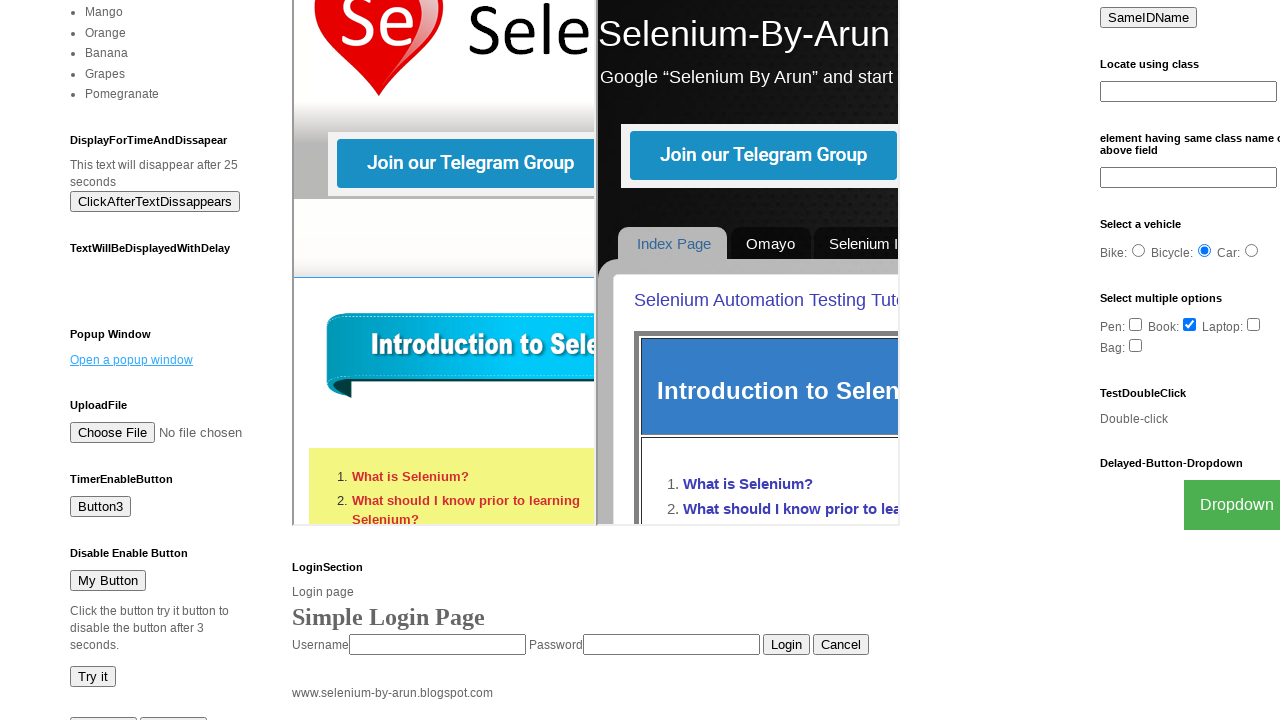

Retrieved the popup window page object
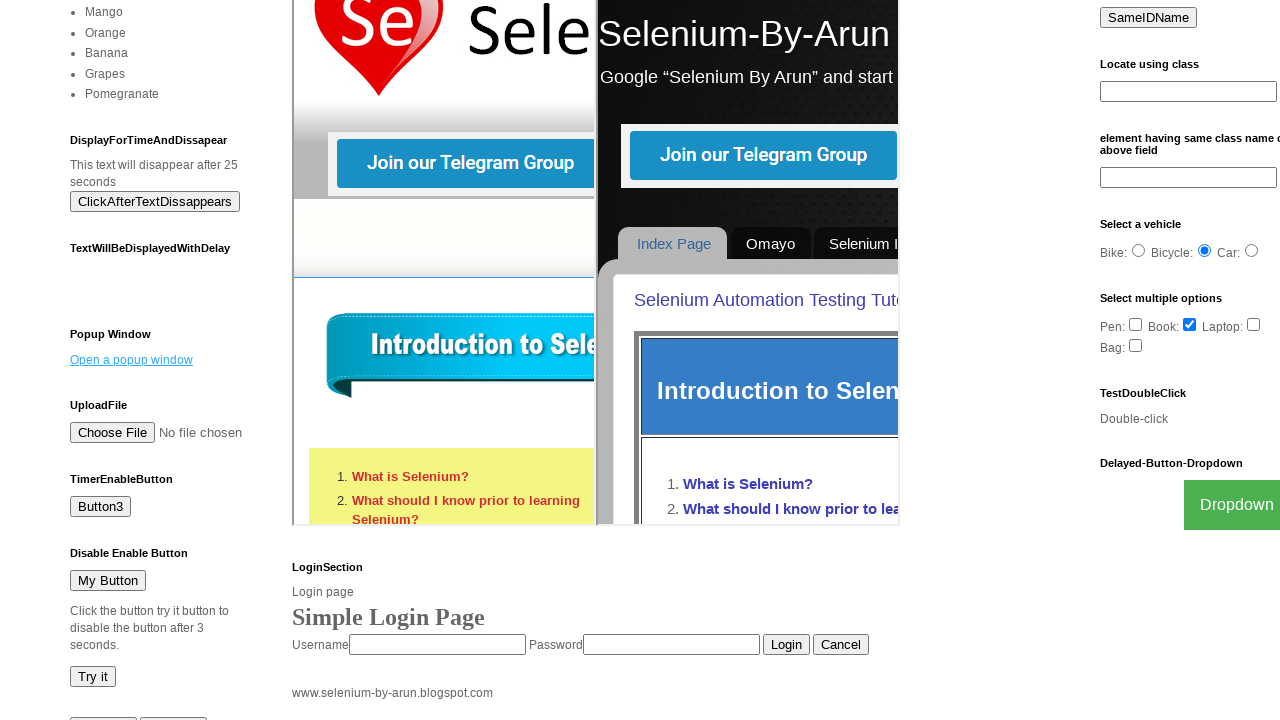

Closed the popup window
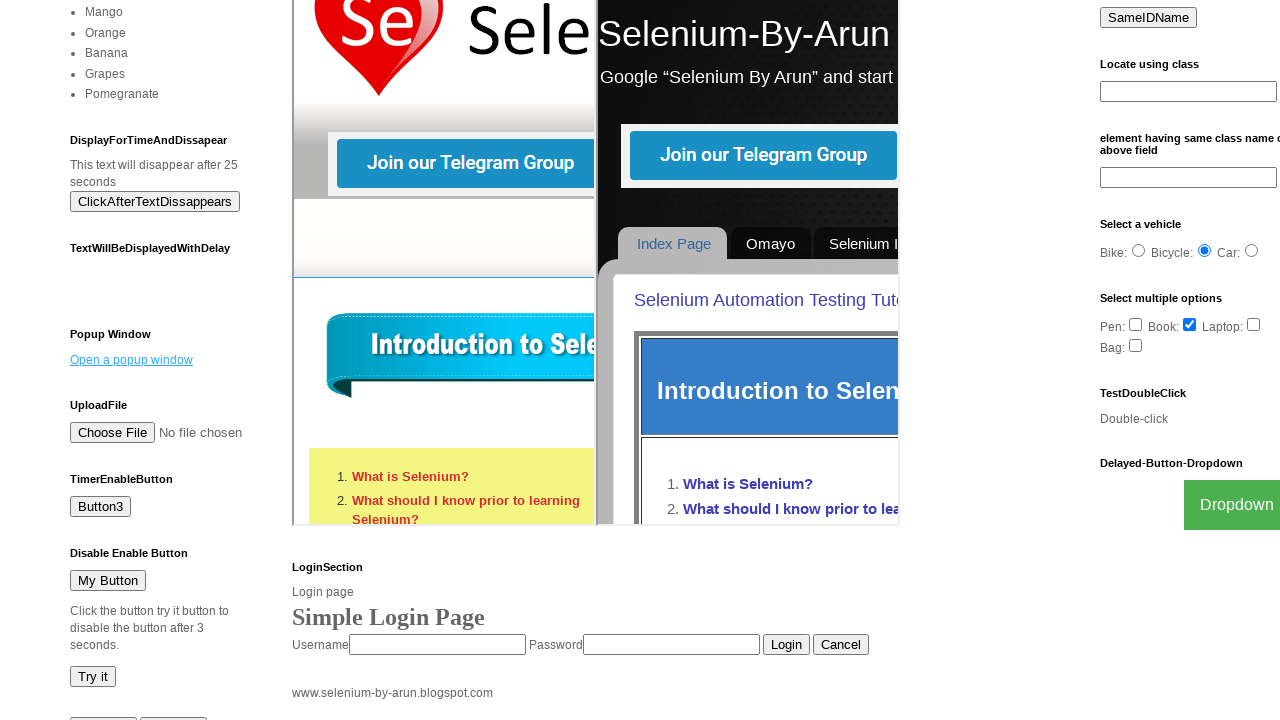

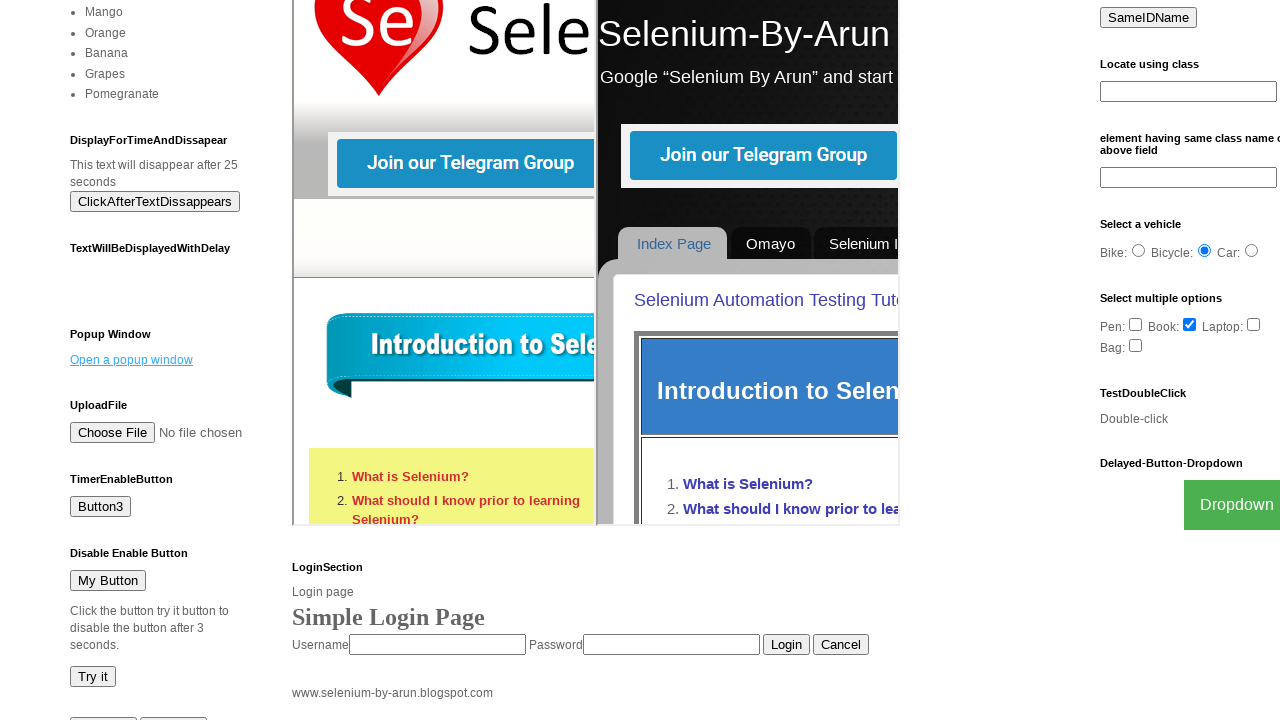